Tests the add to cart functionality on BrowserStack demo e-commerce site by clicking the first product's add to cart button and verifying the checkout button appears

Starting URL: https://bstackdemo.com/

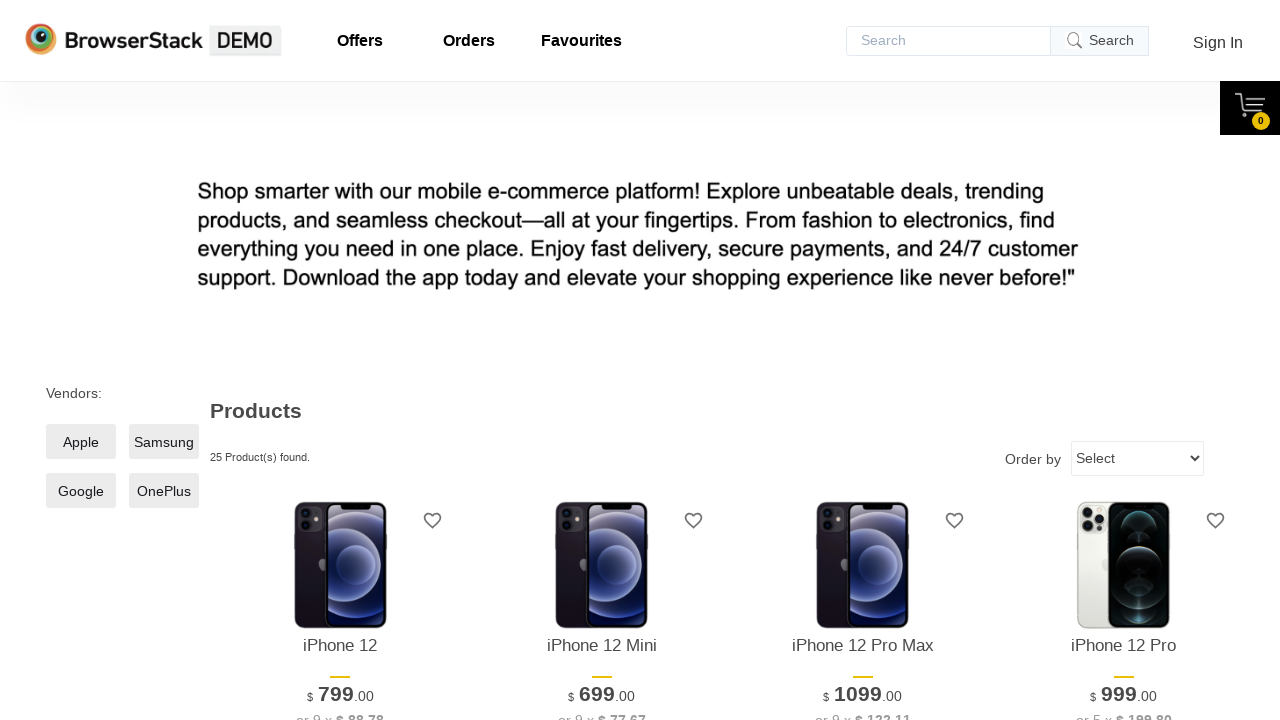

Waited for product add to cart buttons to load
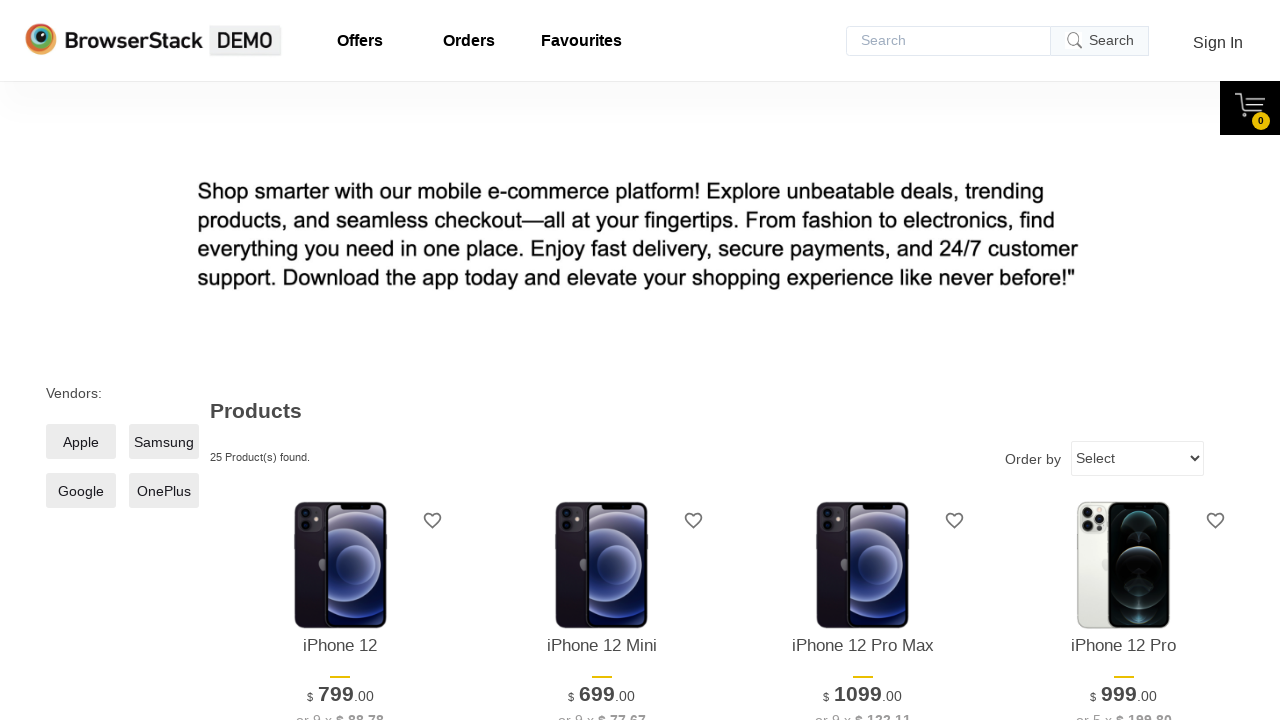

Clicked the first product's add to cart button at (340, 361) on div.shelf-item__buy-btn >> nth=0
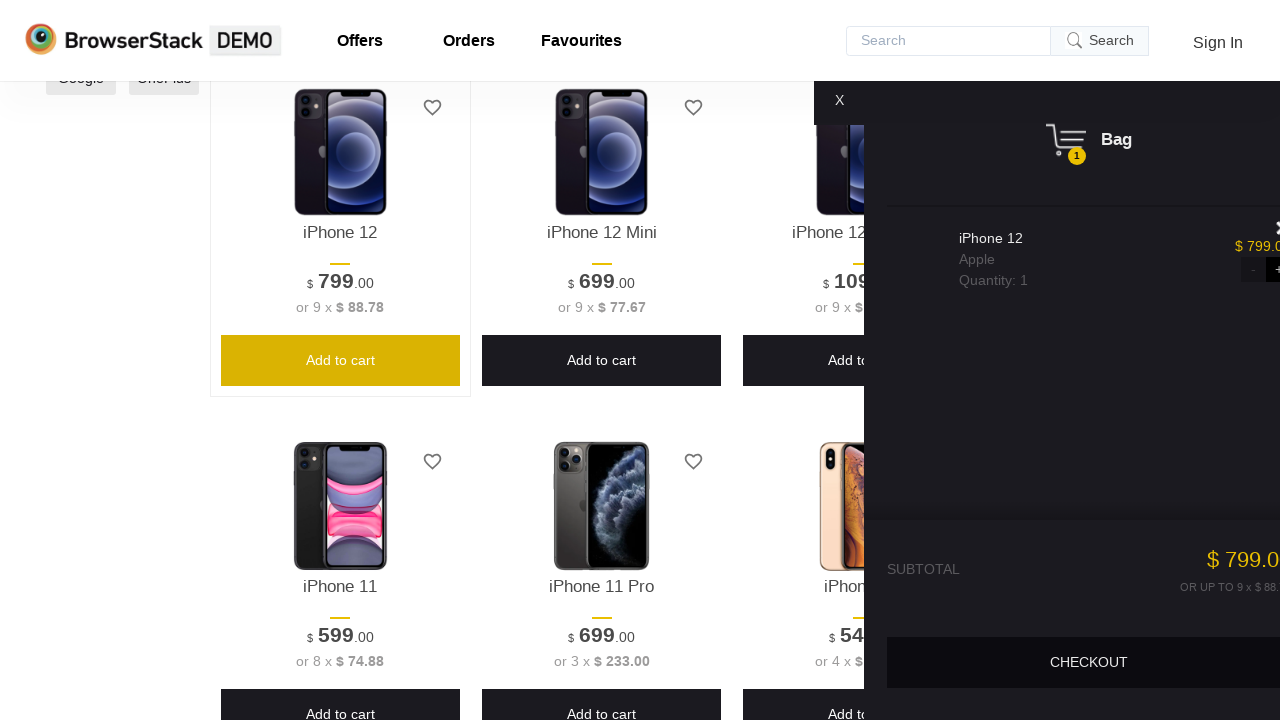

Waited for checkout button to appear
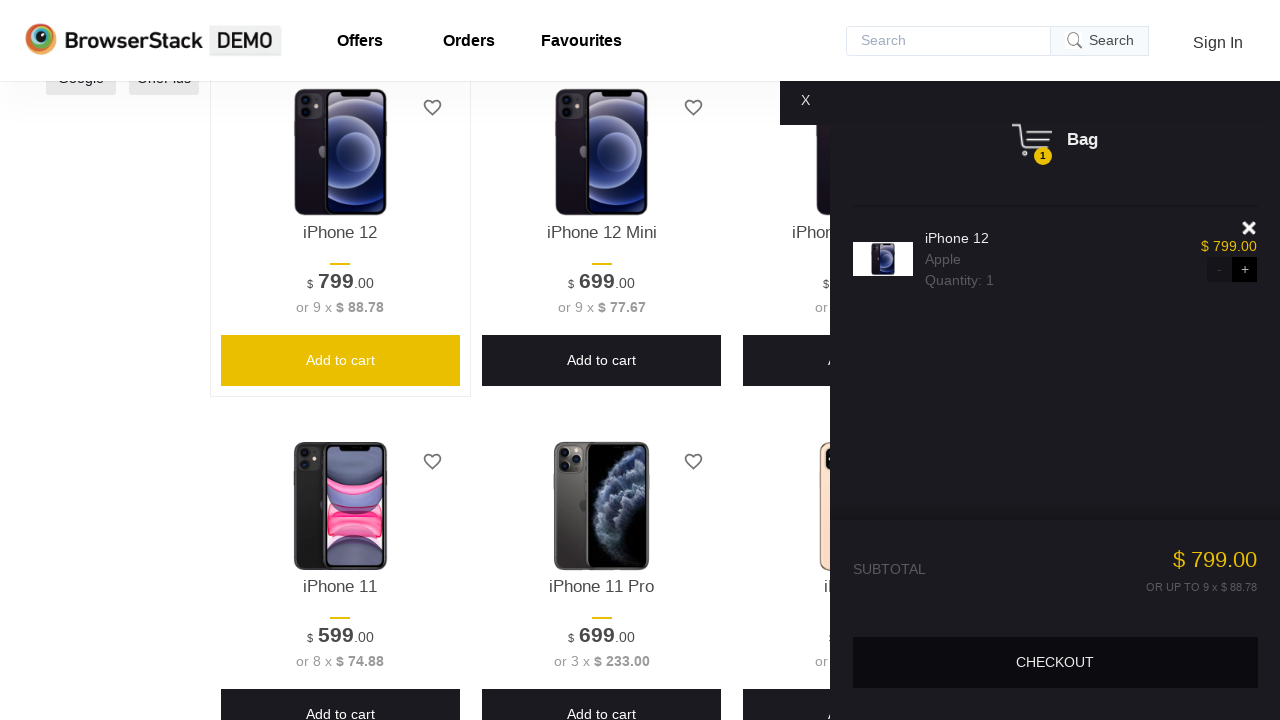

Verified checkout button is visible
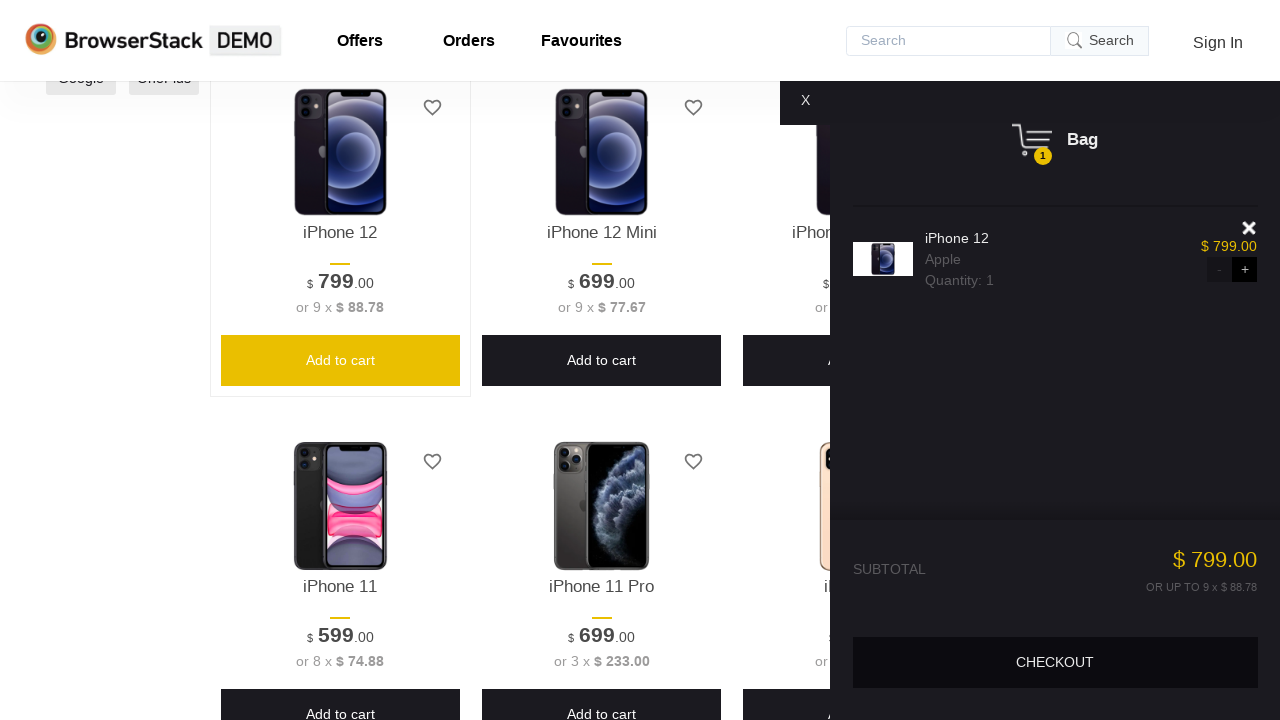

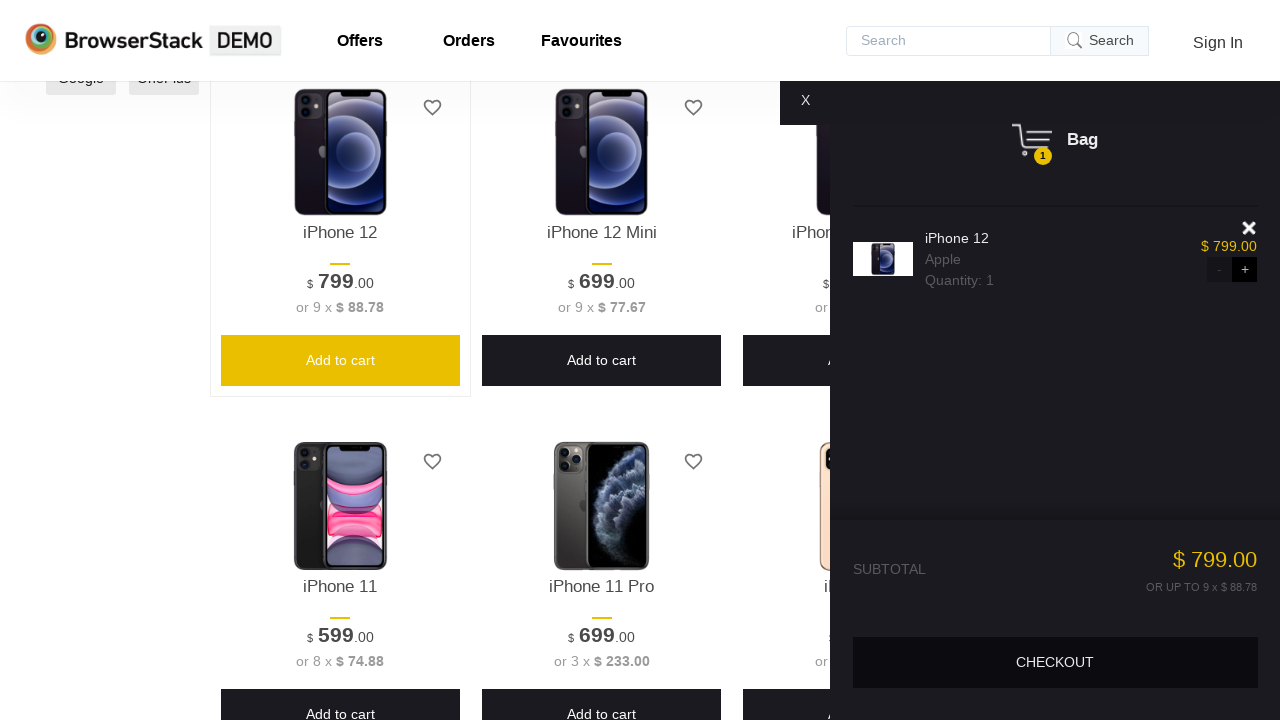